Tests tooltip functionality by hovering over an input field and verifying the tooltip text appears

Starting URL: https://jqueryui.com/resources/demos/tooltip/default.html

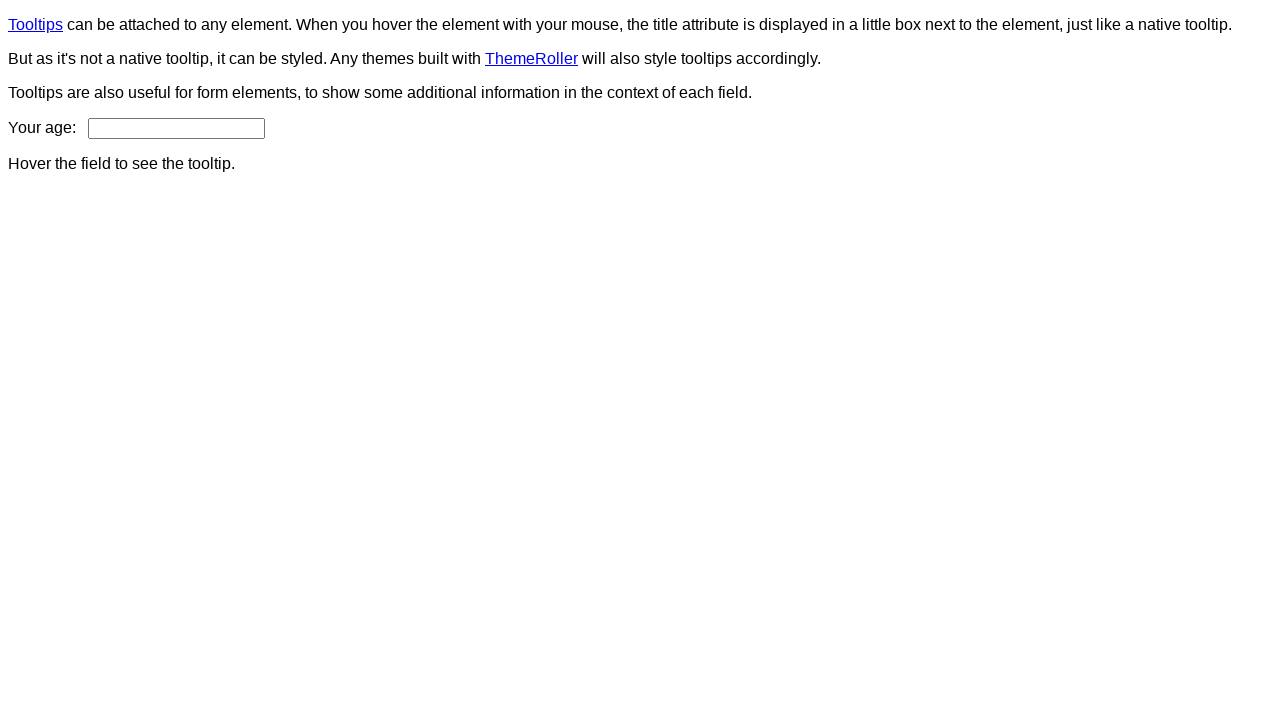

Navigated to jQuery UI tooltip demo page
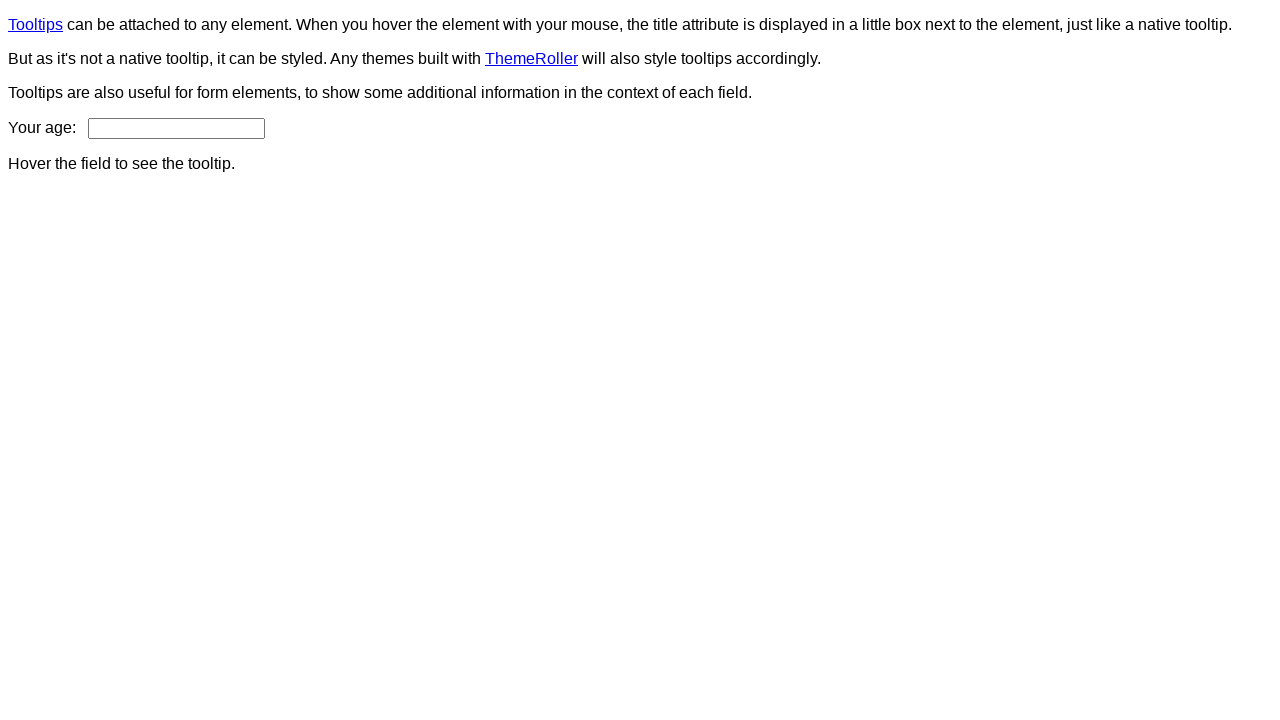

Hovered over age input field to trigger tooltip at (176, 128) on #age
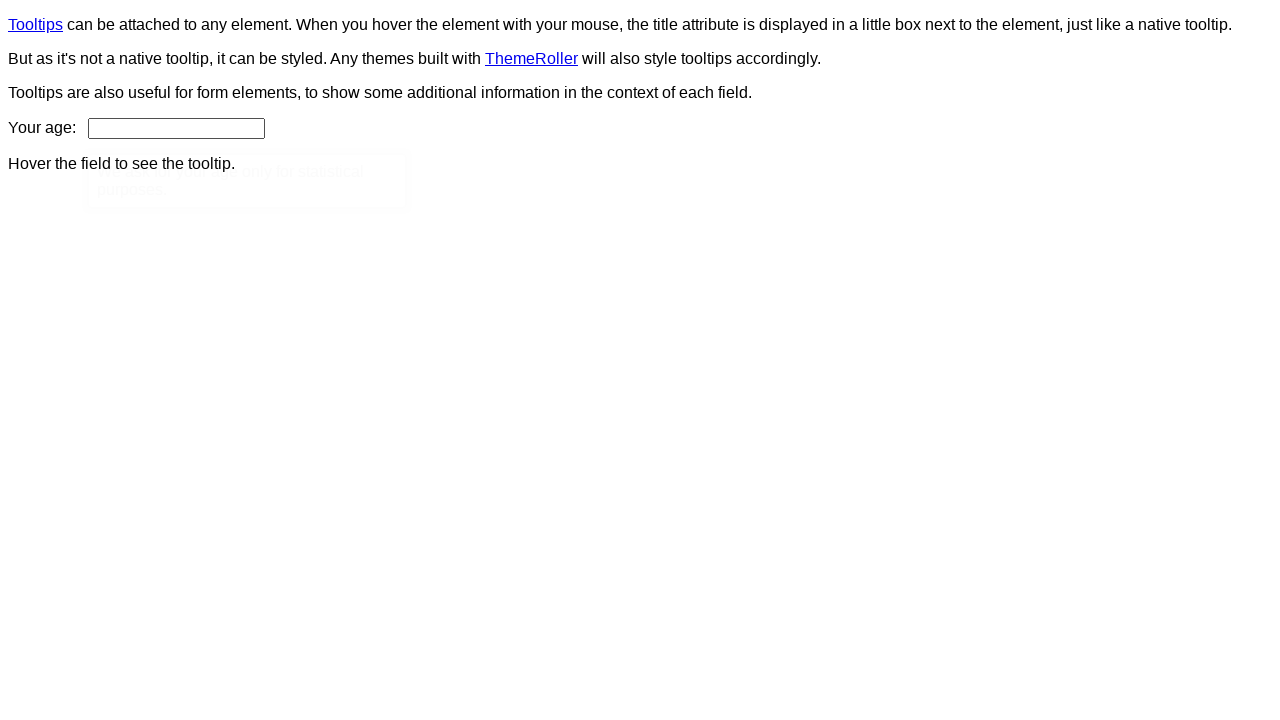

Waited 1 second for tooltip to appear
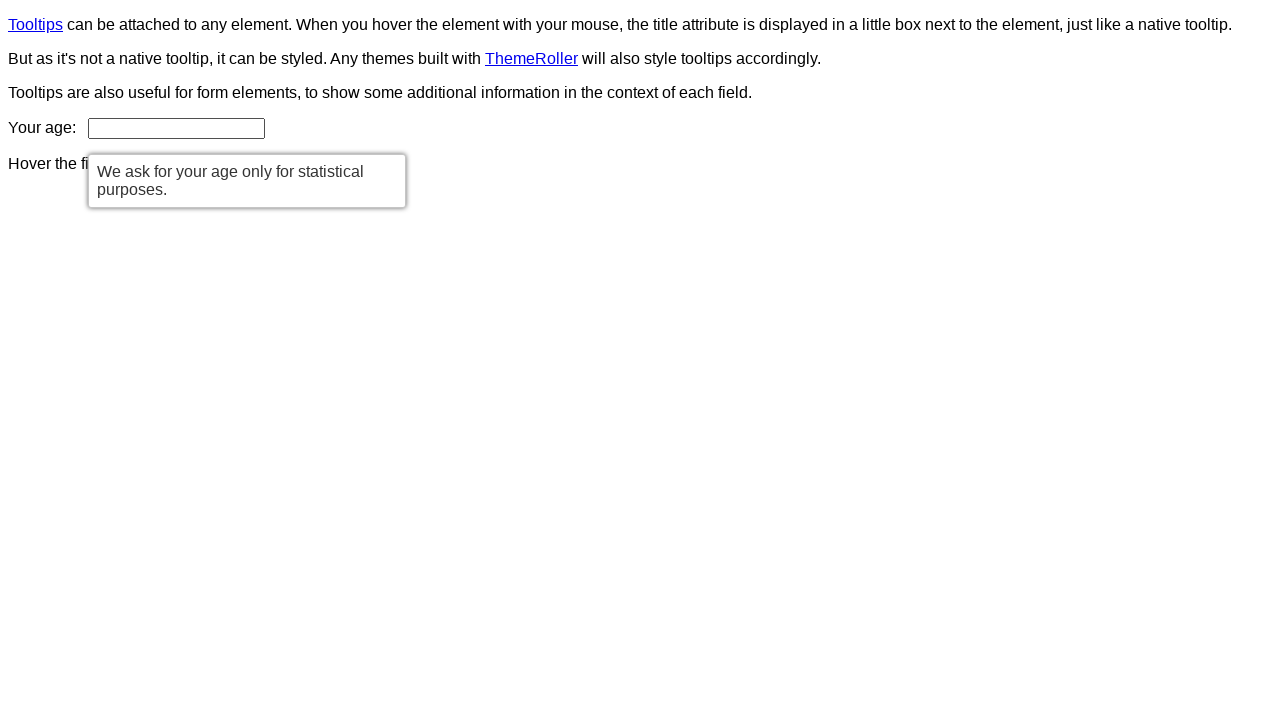

Retrieved tooltip text content
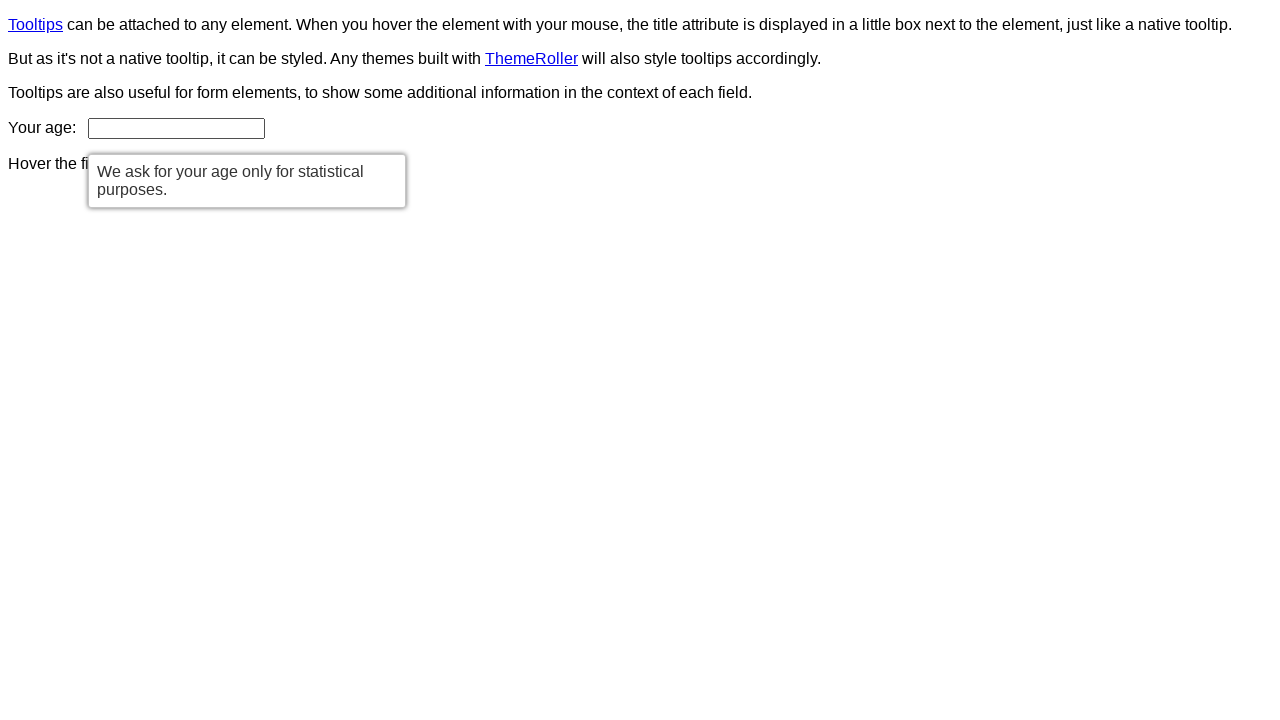

Verified tooltip text matches expected message: 'We ask for your age only for statistical purposes.'
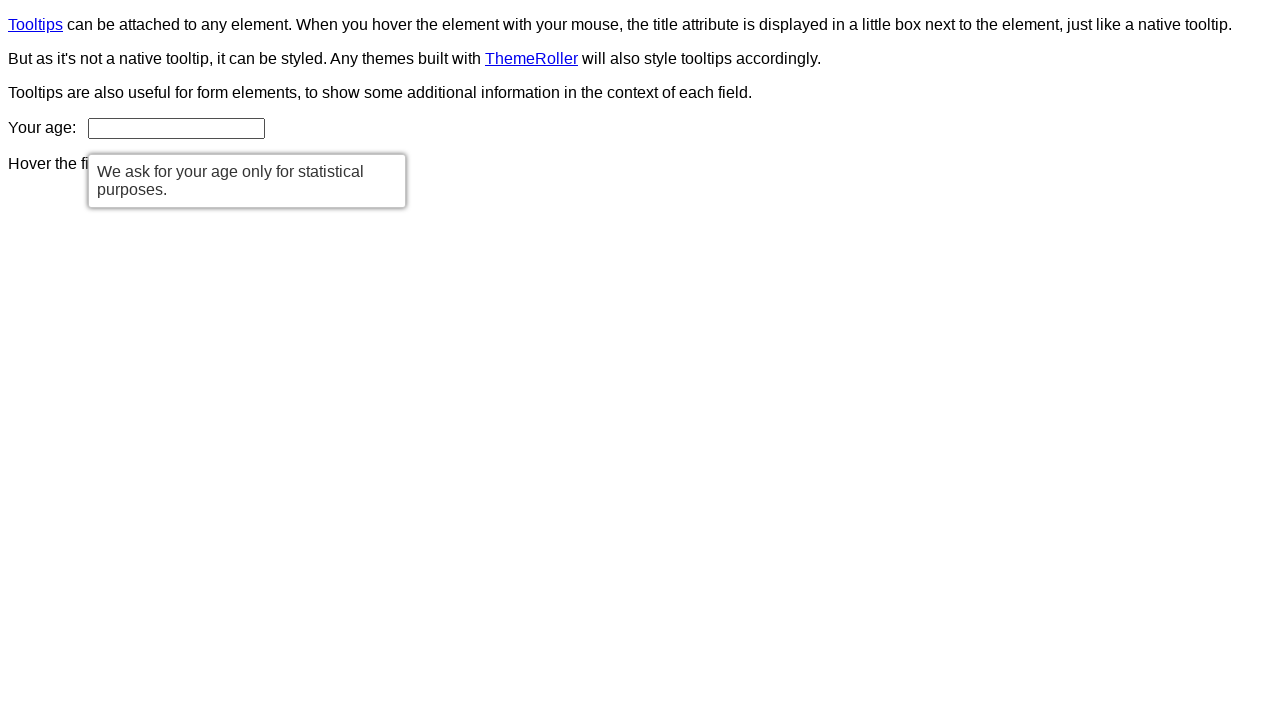

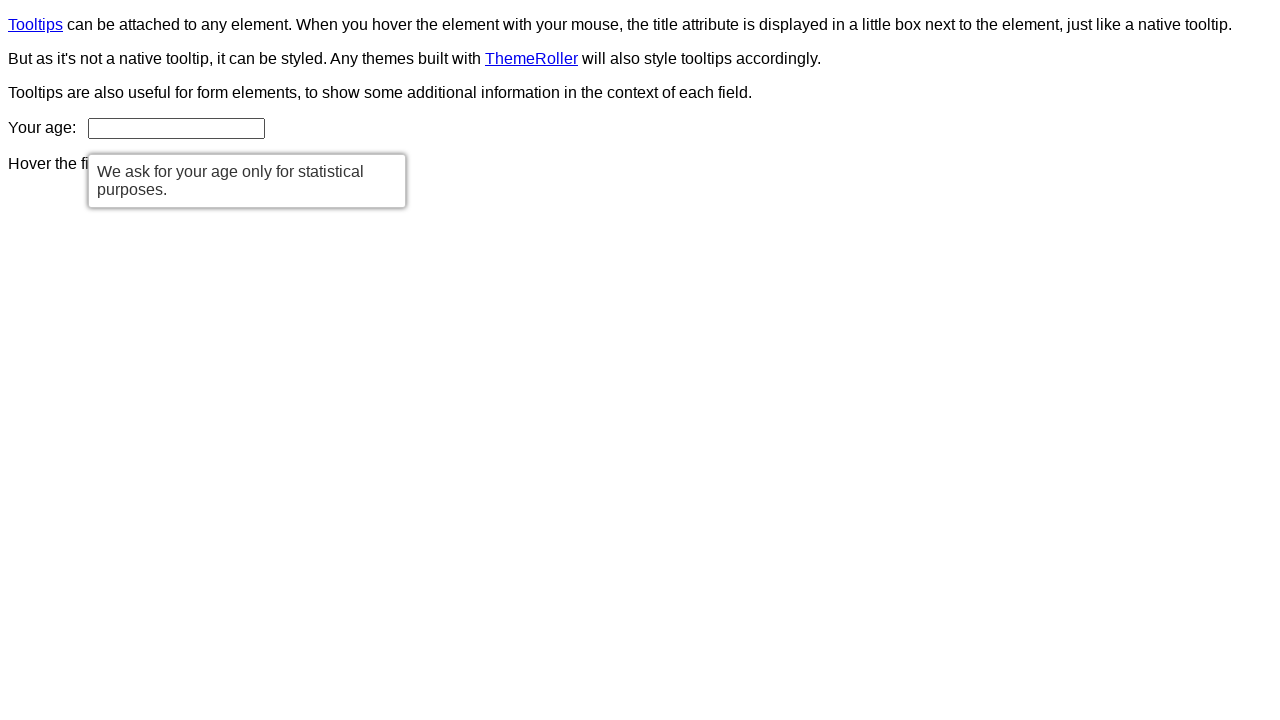